Tests drag and drop functionality within an iframe on jQuery UI demo page, then navigates to another demo page

Starting URL: https://jqueryui.com/droppable/

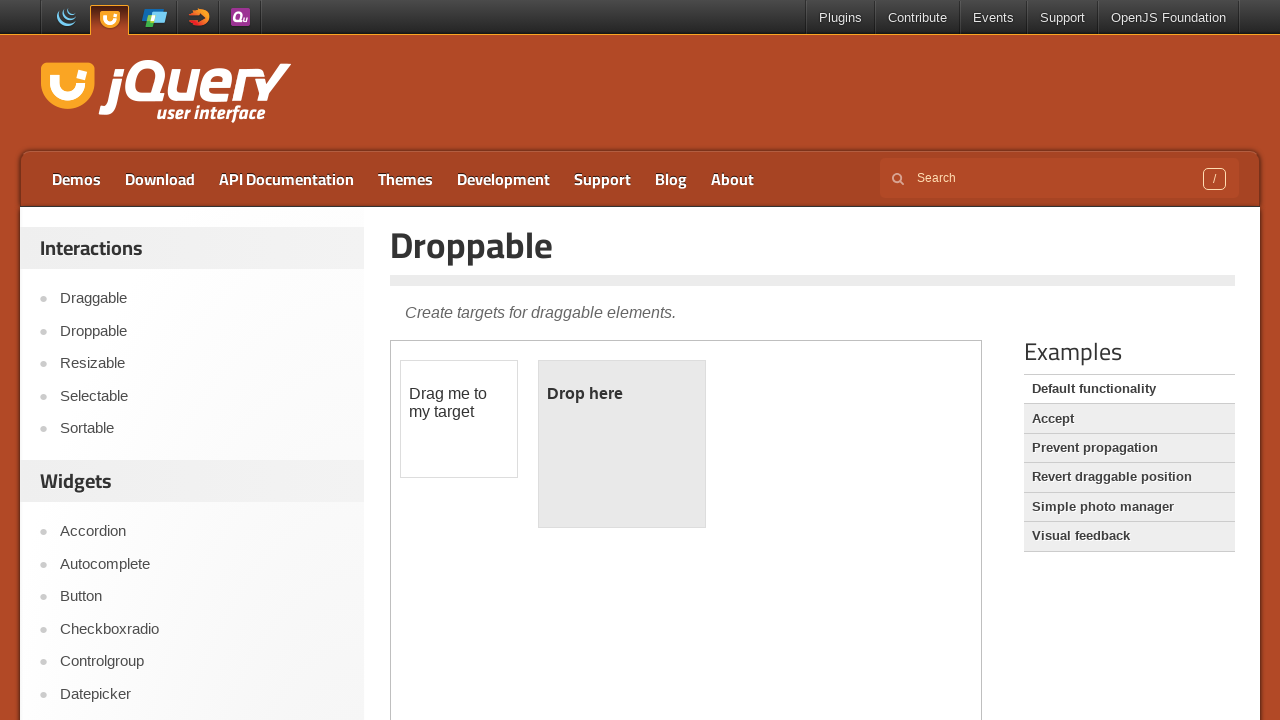

Located the demo iframe containing drag and drop elements
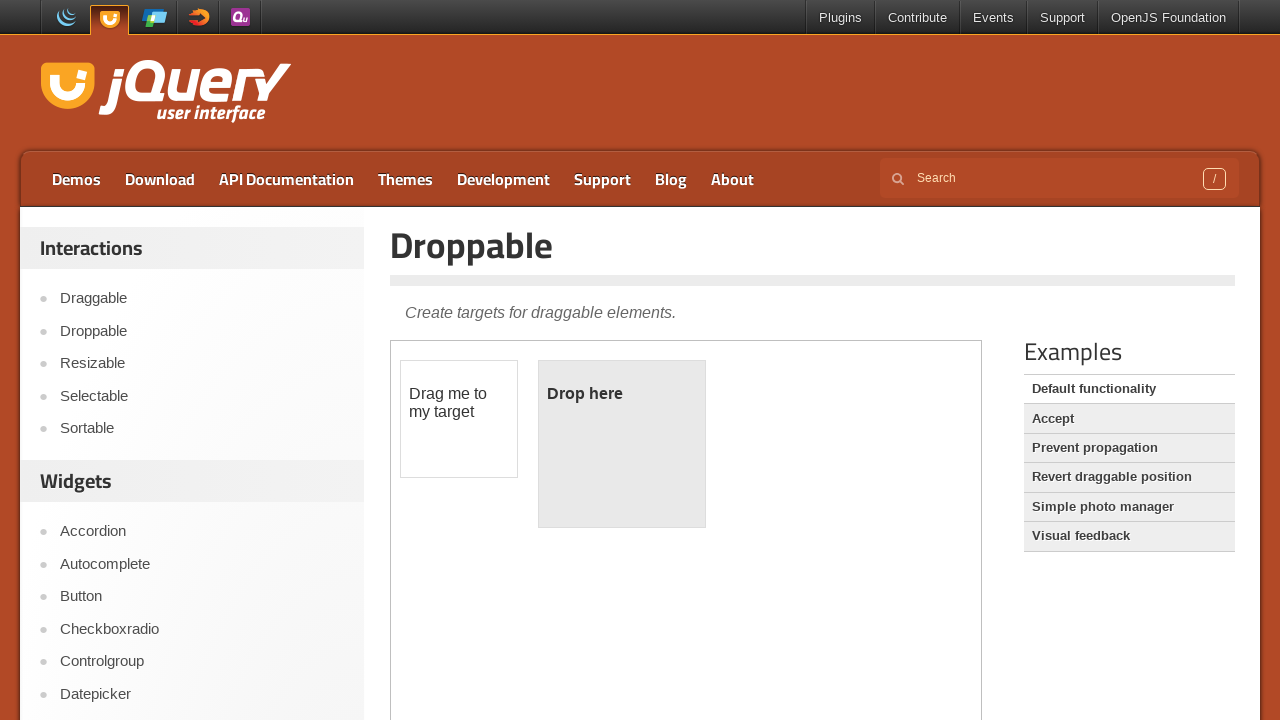

Located the draggable element within the iframe
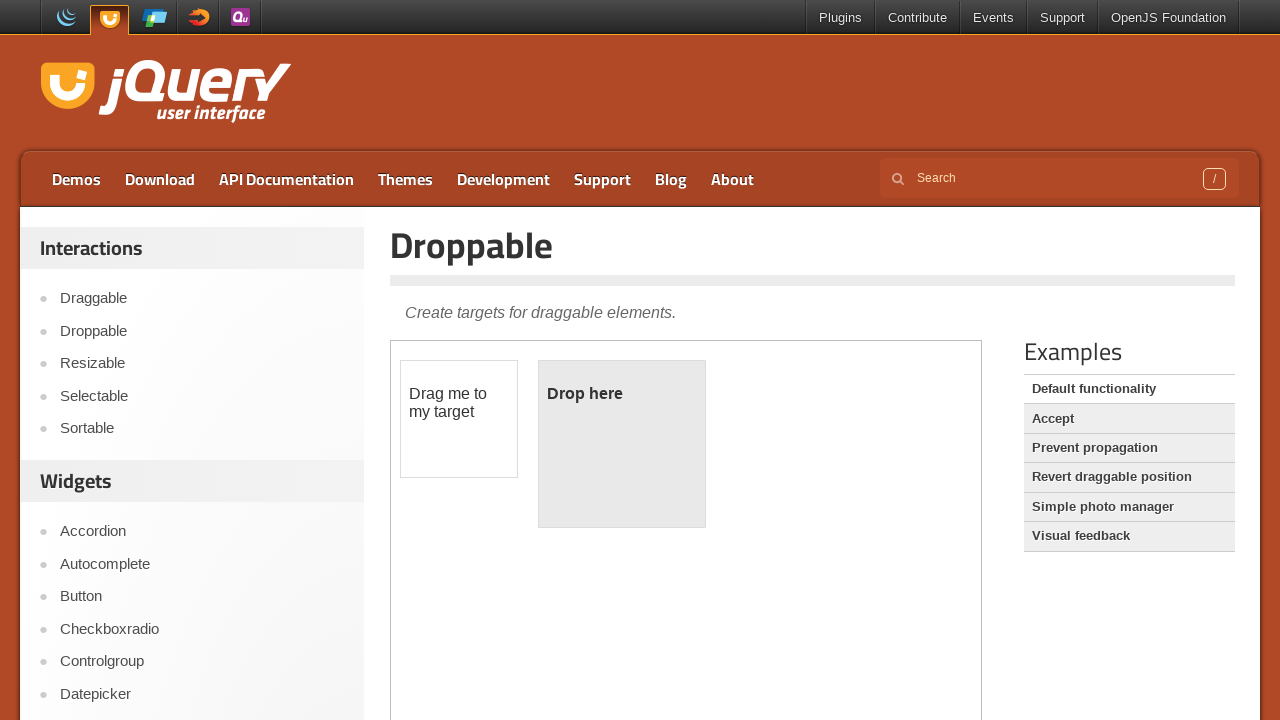

Located the droppable element within the iframe
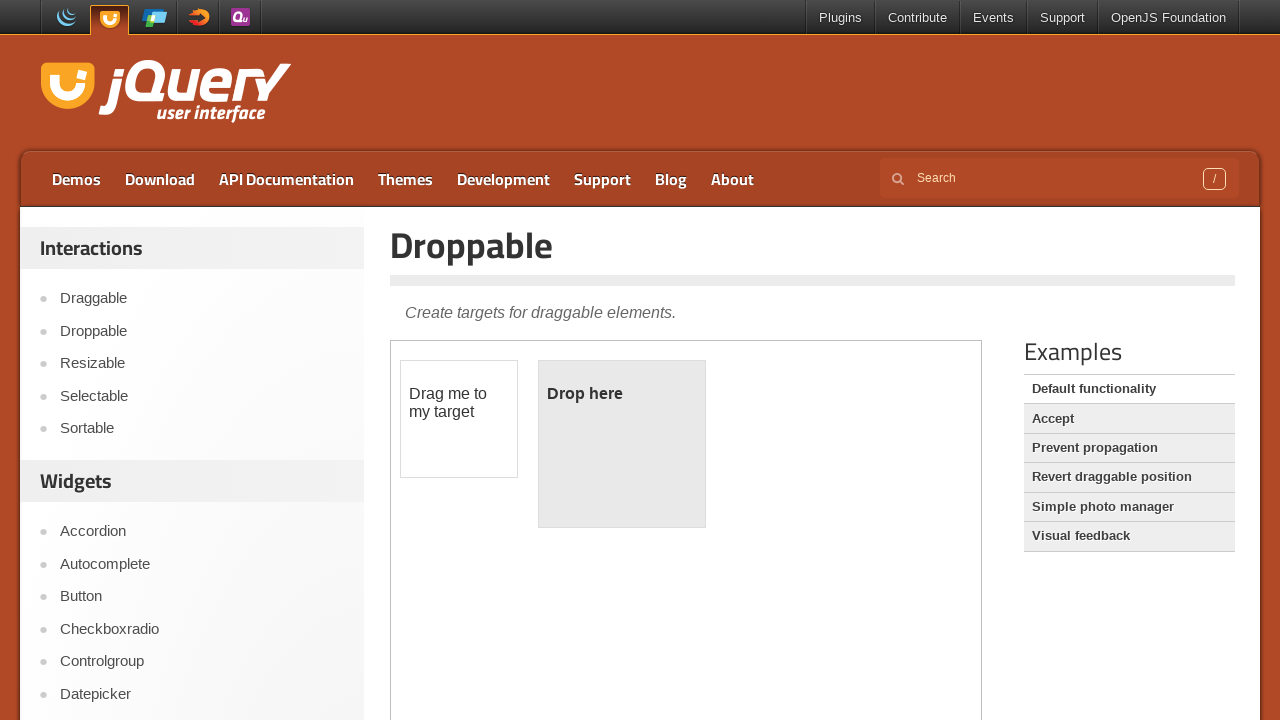

Dragged and dropped the draggable element onto the droppable element at (622, 444)
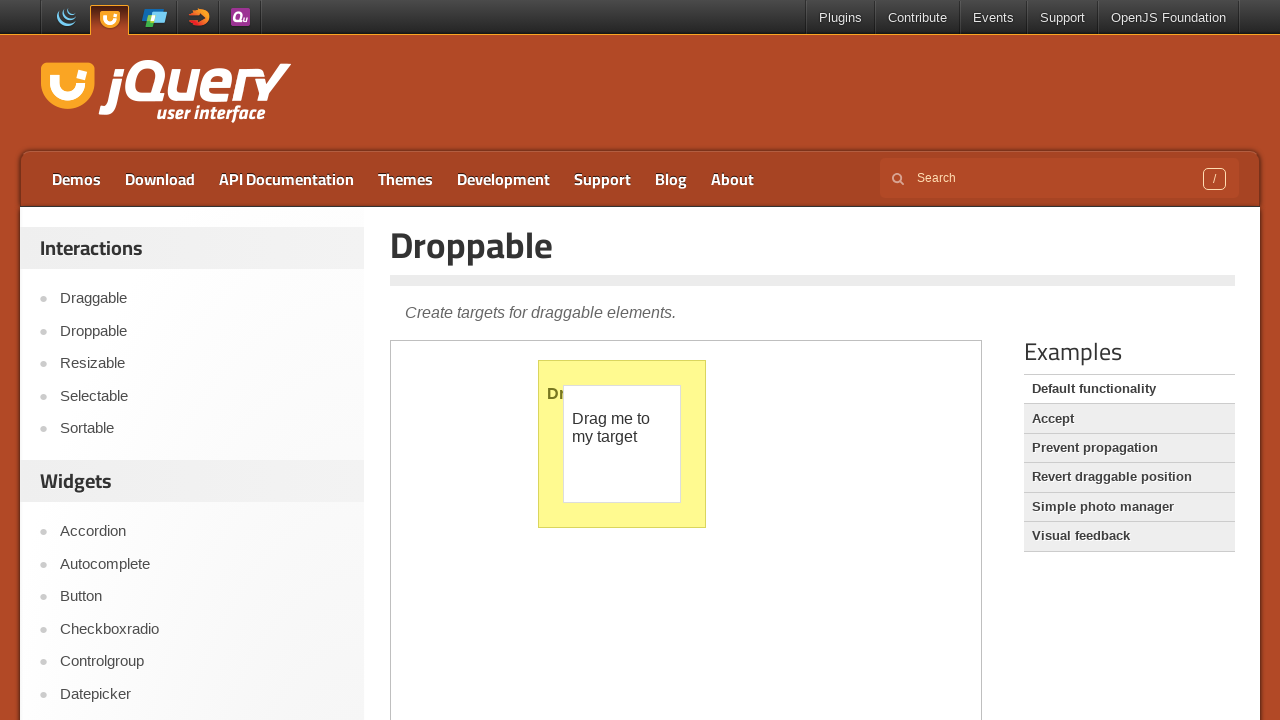

Clicked link to navigate to the resizable demo page at (202, 364) on a[href='https://jqueryui.com/resizable/']
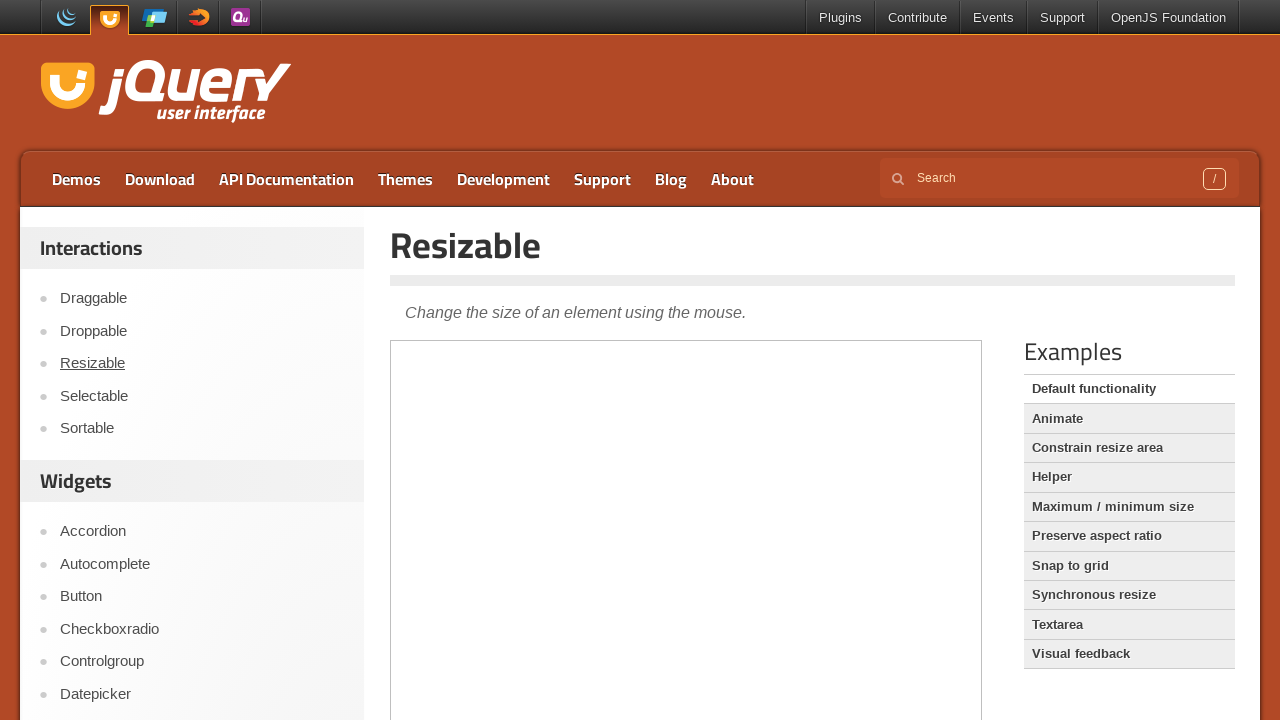

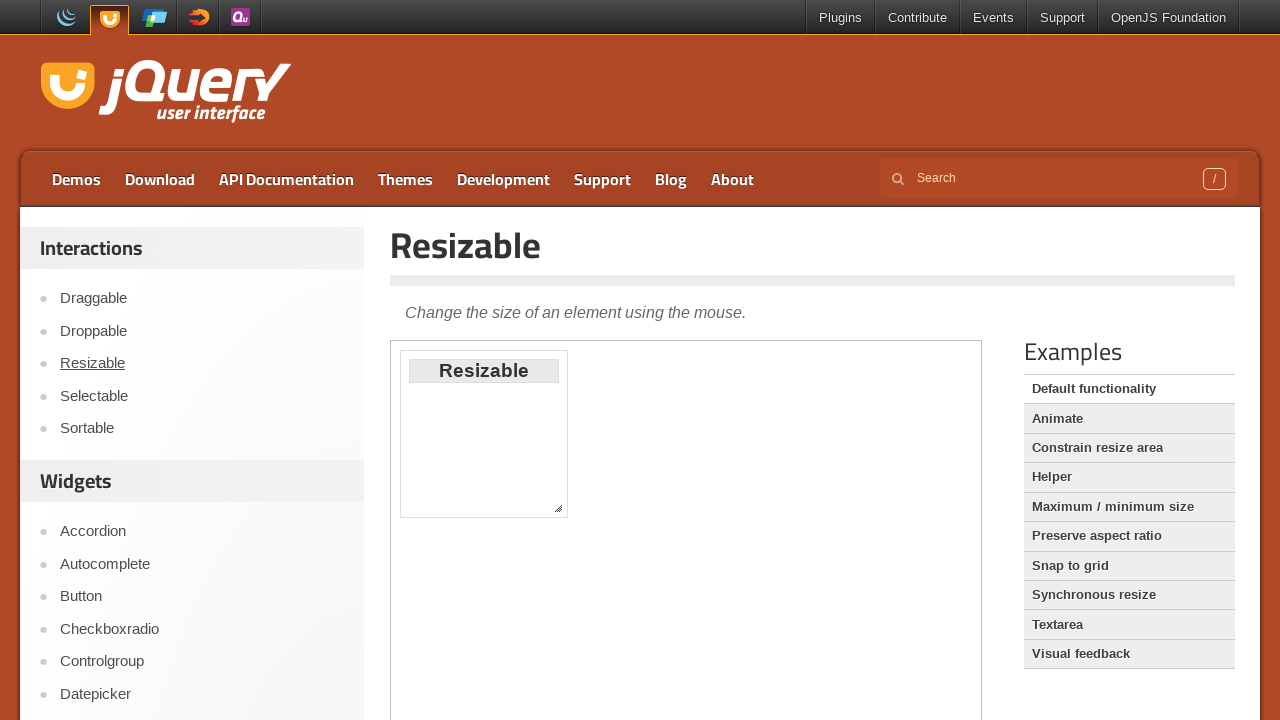